Tests a practice automation page by selecting a checkbox, choosing the same option from a dropdown, entering it in a text field, and verifying it appears in an alert message

Starting URL: https://rahulshettyacademy.com/AutomationPractice/

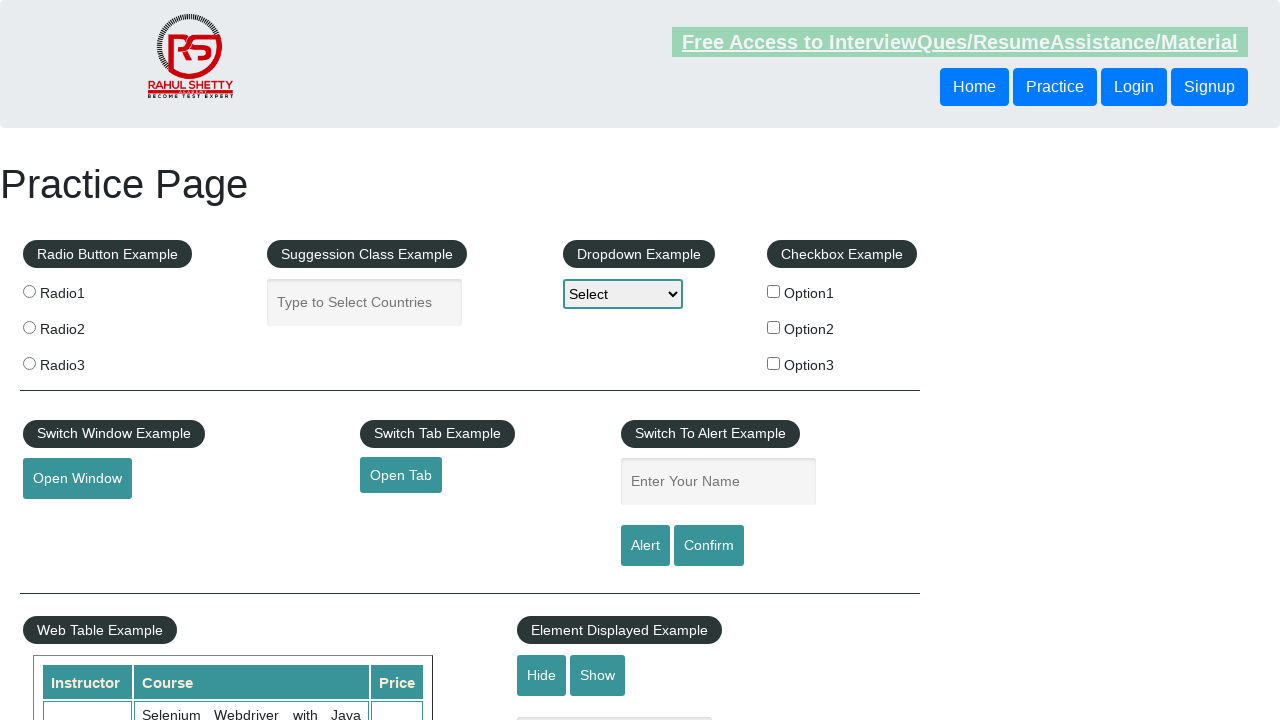

Clicked checkbox option 2 at (774, 327) on input#checkBoxOption2
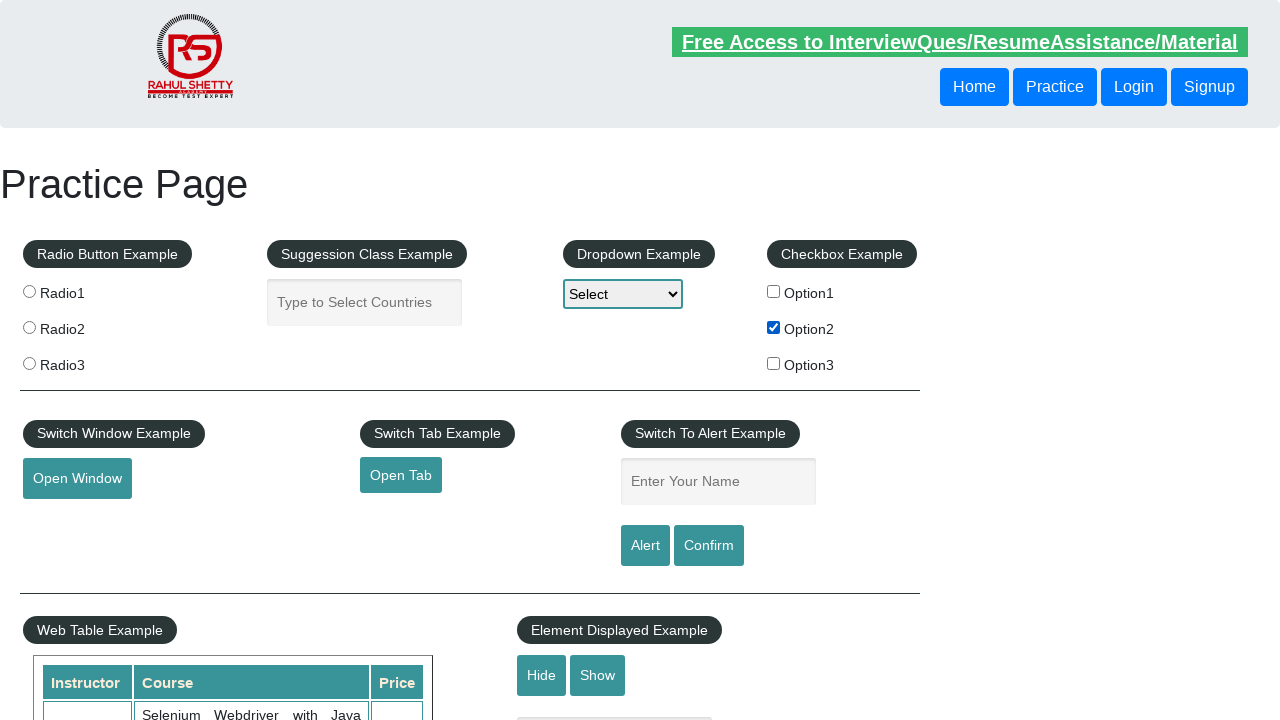

Retrieved checkbox value: option2
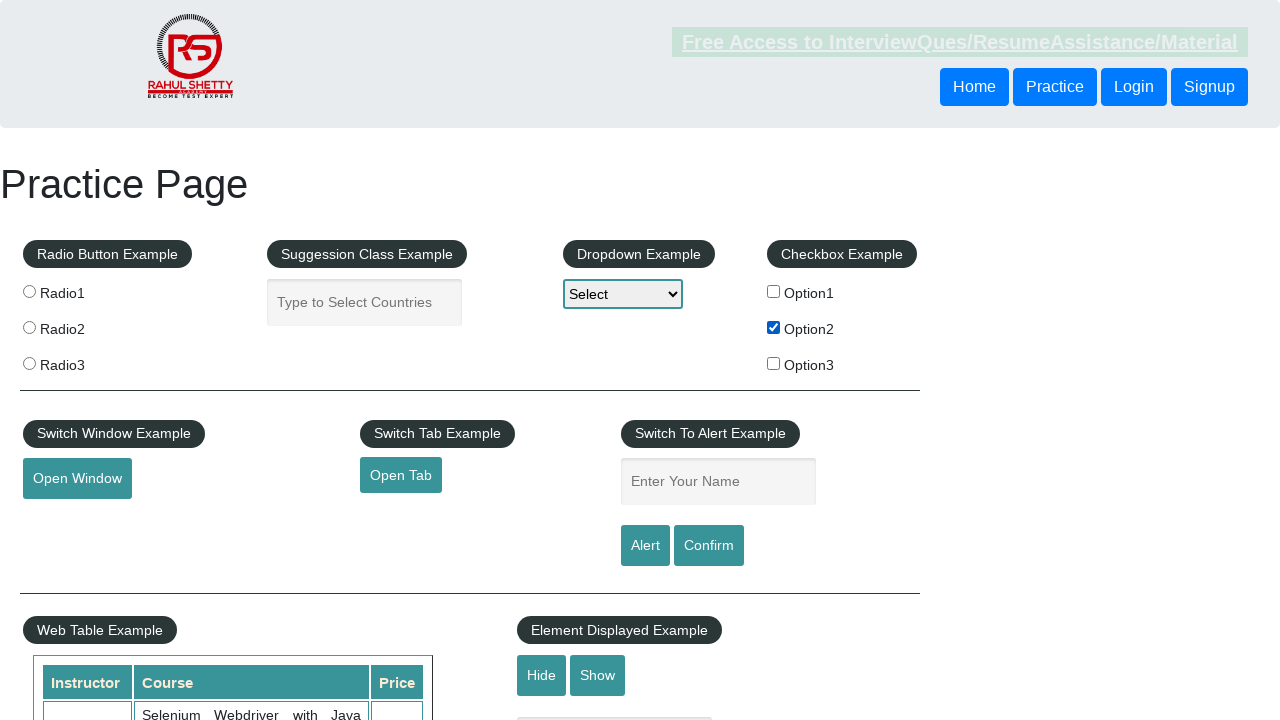

Selected 'option2' from dropdown on #dropdown-class-example
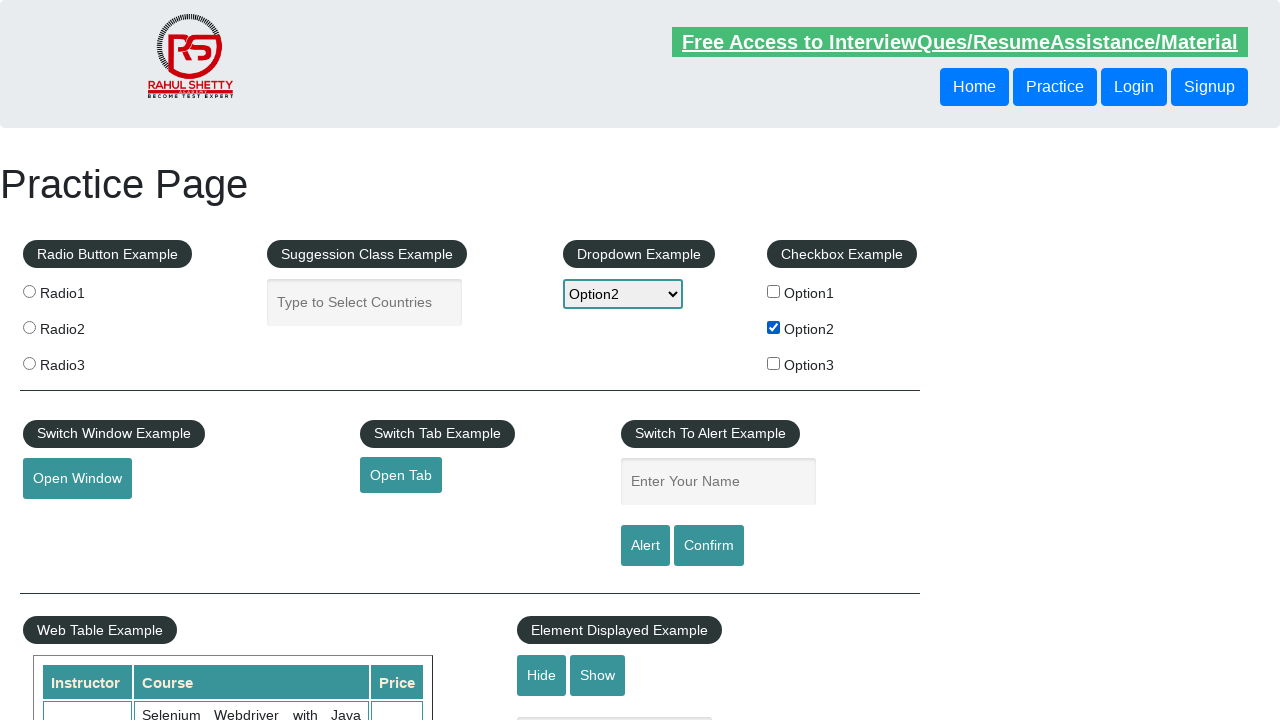

Entered 'option2' in text field on [name='enter-name']
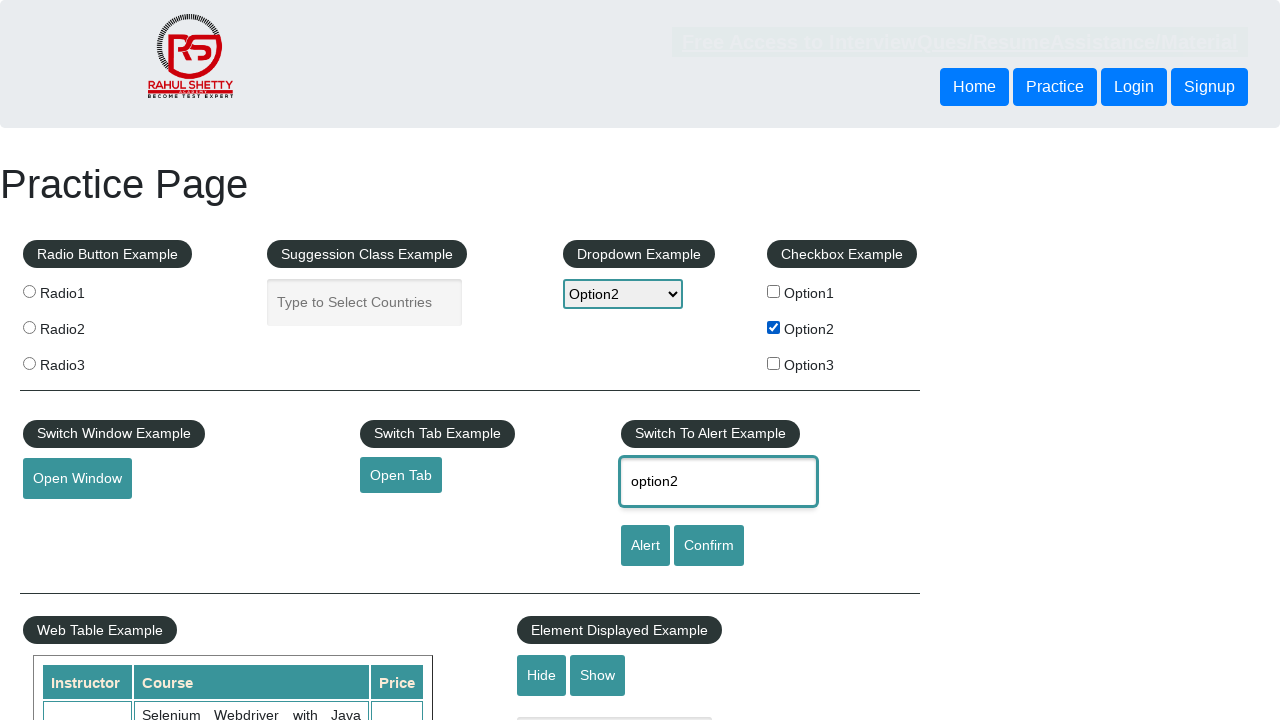

Clicked alert button at (645, 546) on #alertbtn
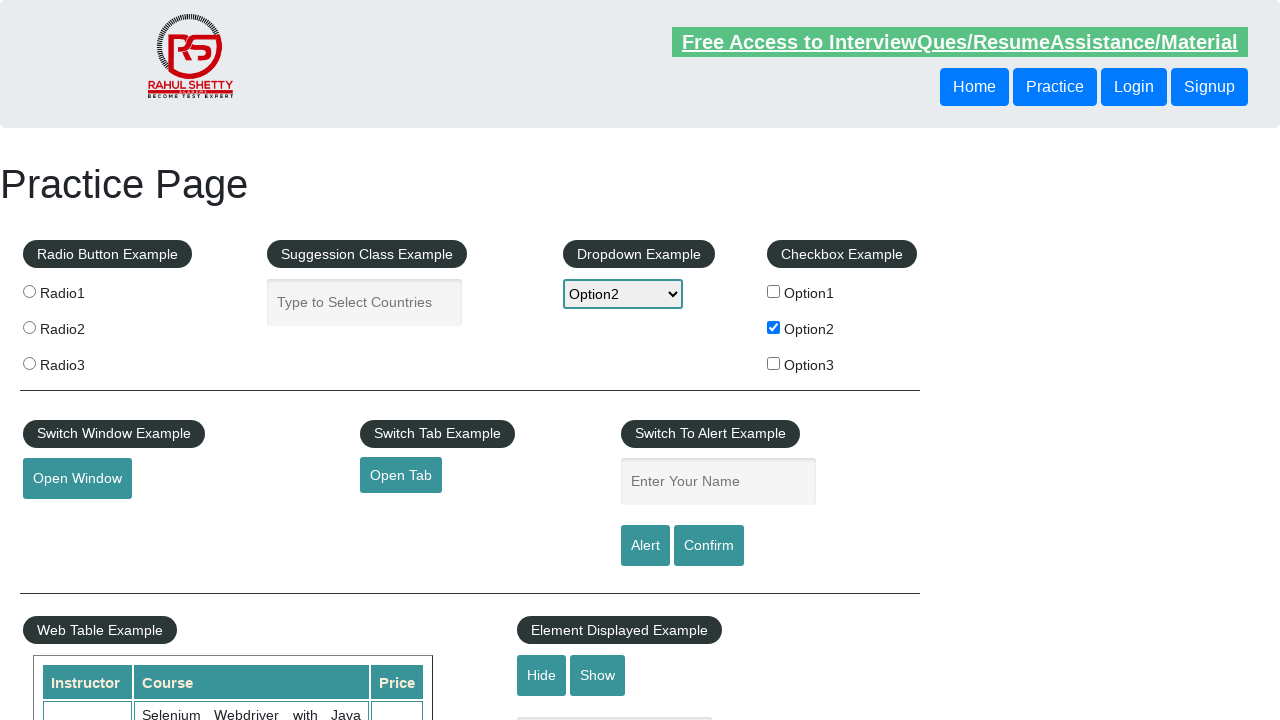

Alert dialog accepted
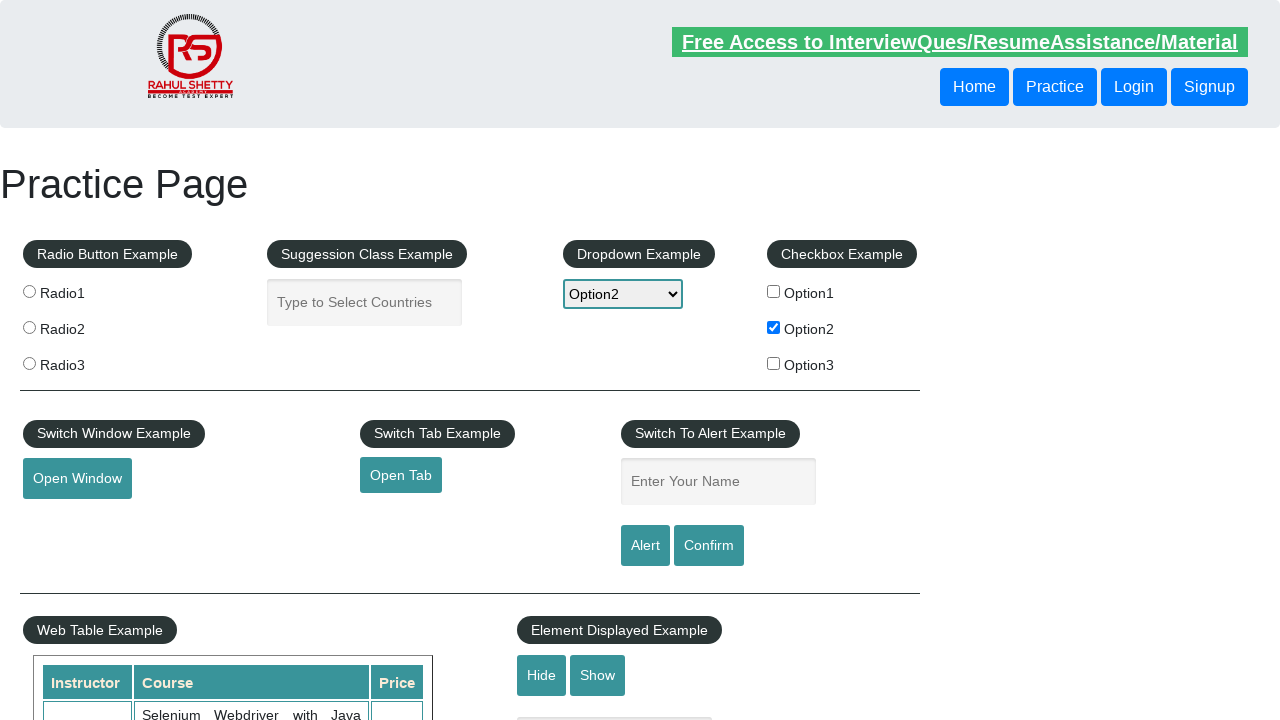

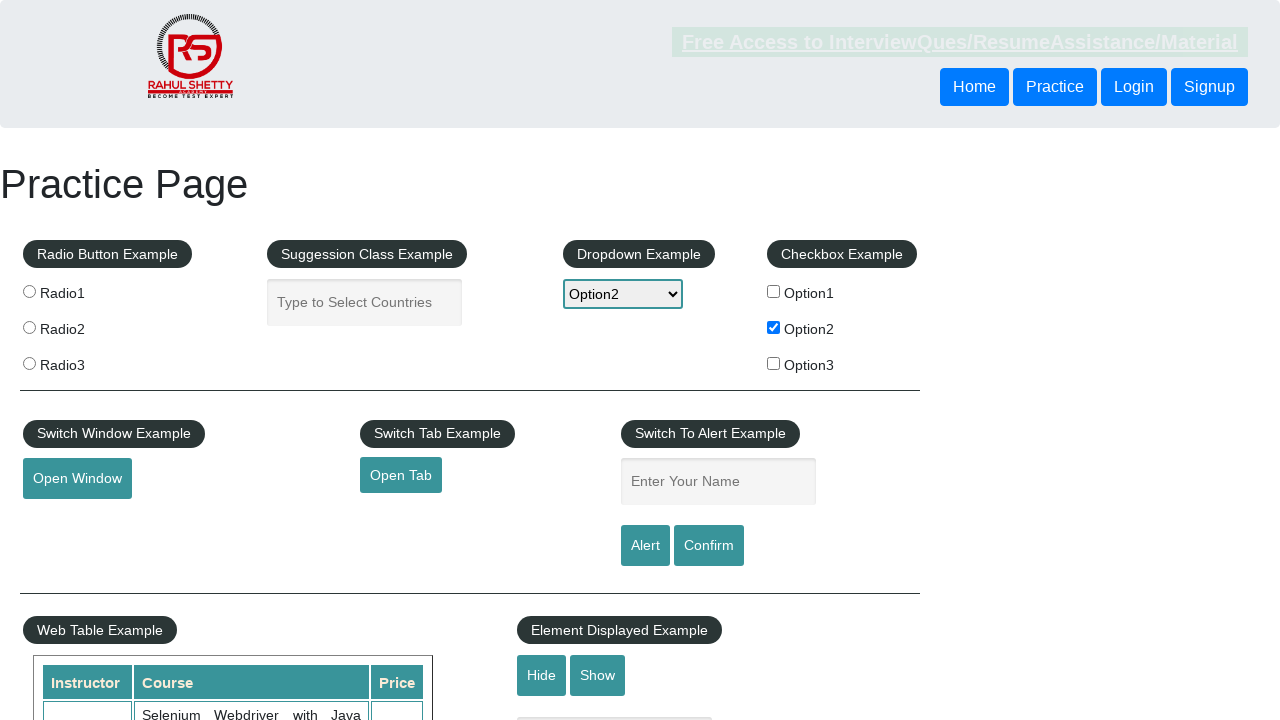